Tests a simple form by clicking the submit button on a GitHub Pages hosted form page

Starting URL: http://suninjuly.github.io/simple_form_find_task.html

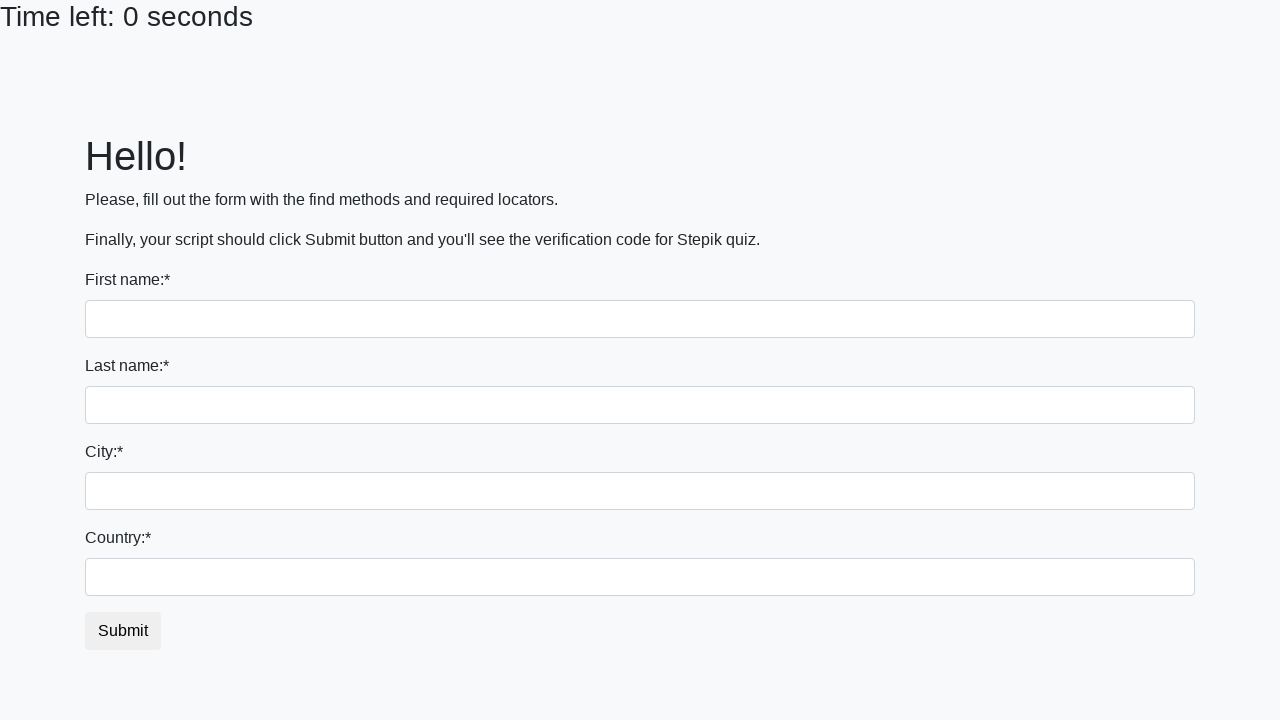

Navigated to simple form find task page
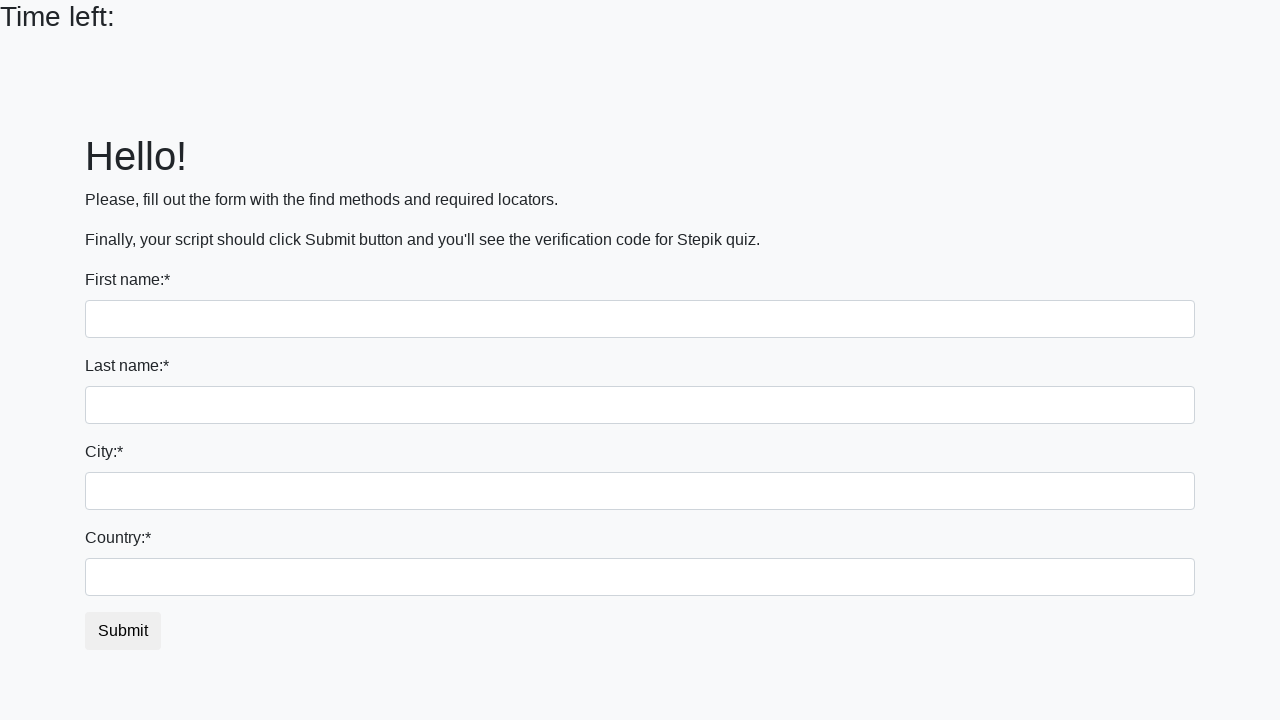

Clicked the submit button at (123, 631) on #submit_button
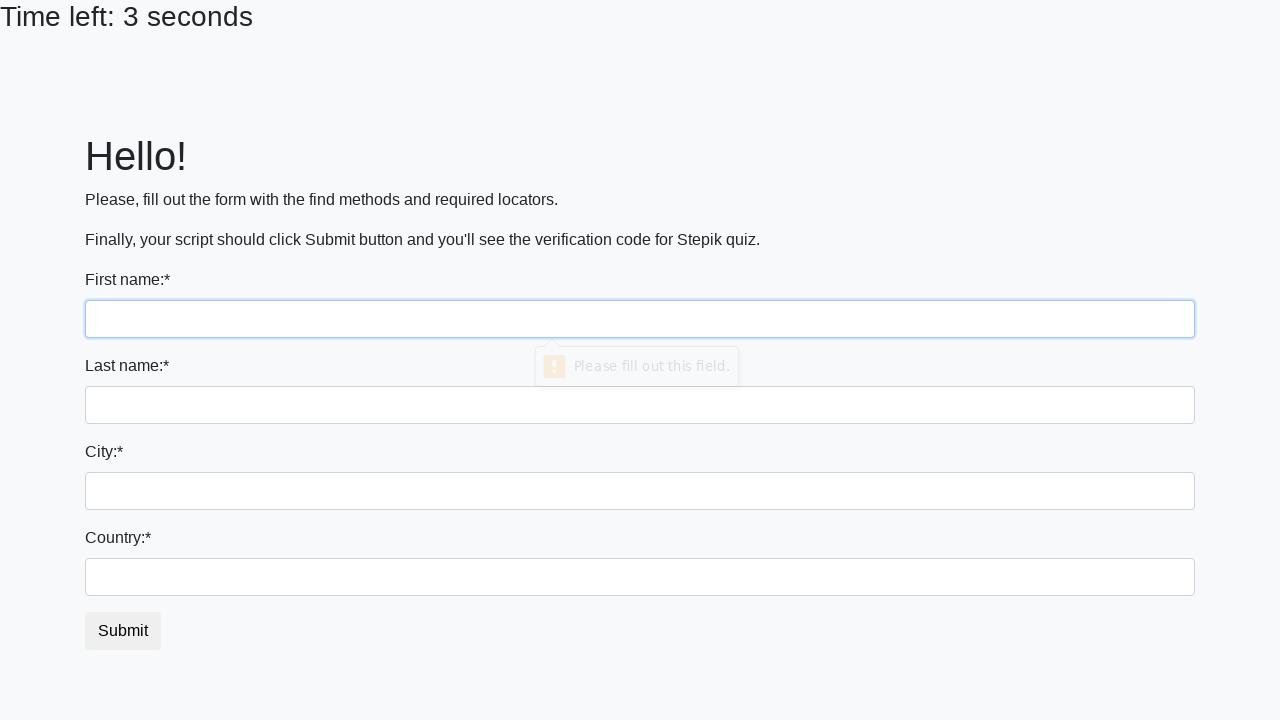

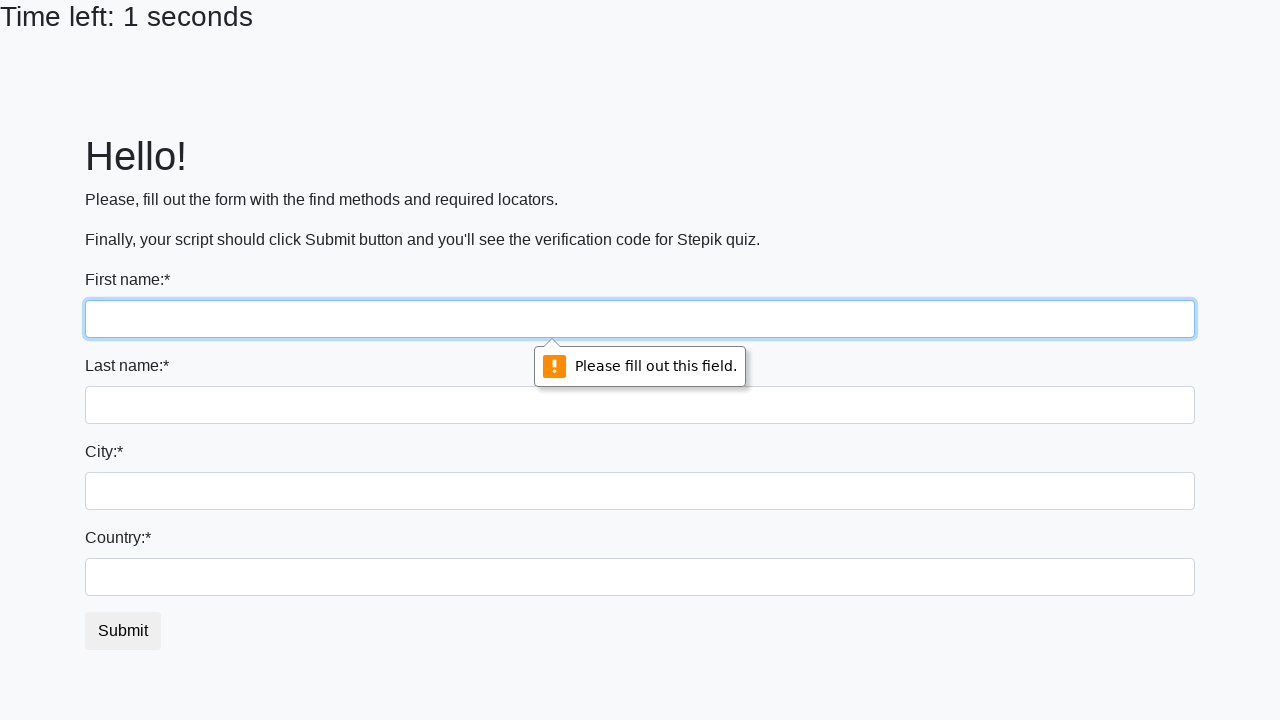